Navigates to the homepage and validates that navigation links have the correct color and font-family CSS properties.

Starting URL: https://ai-tools-lab.com

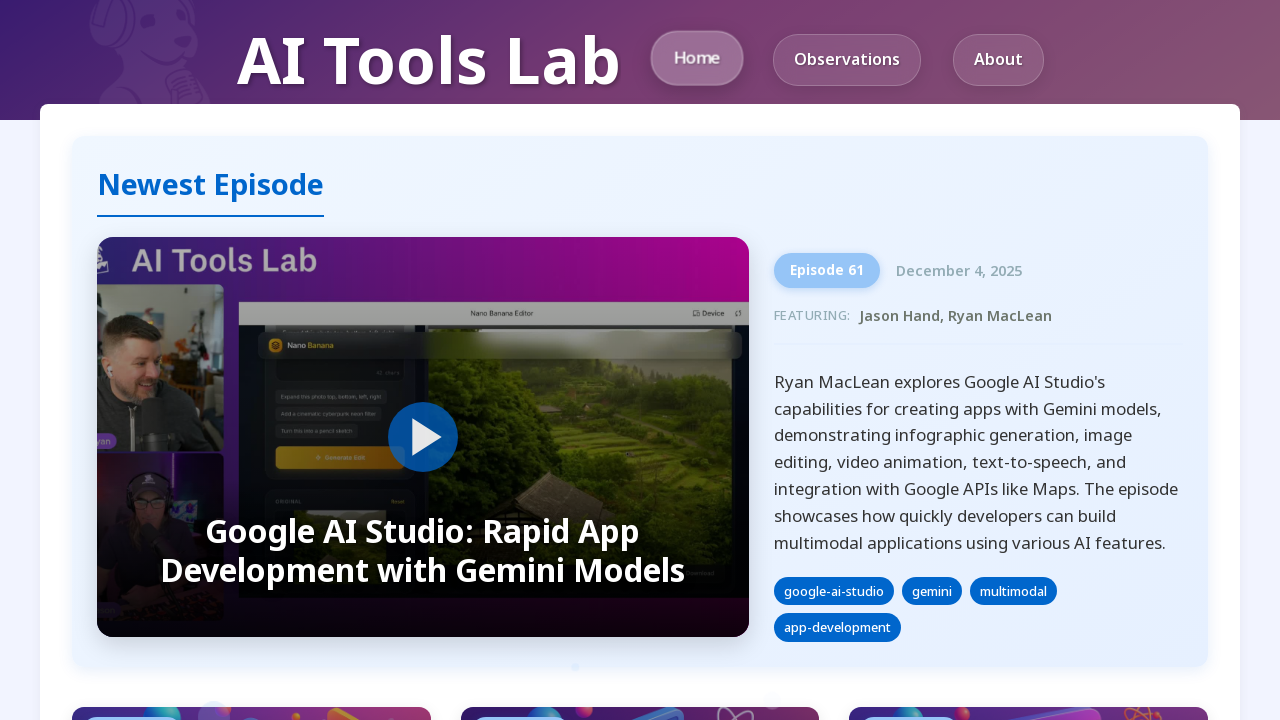

Navigated to https://ai-tools-lab.com
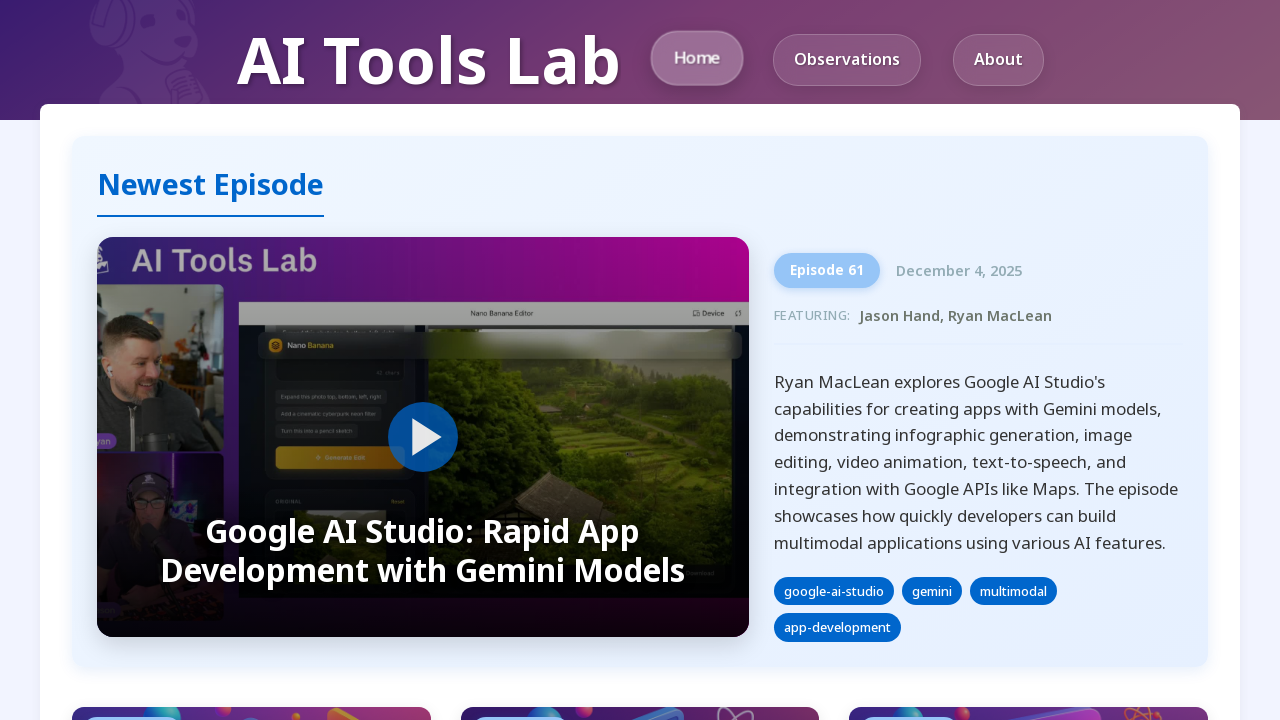

Navigation links became visible
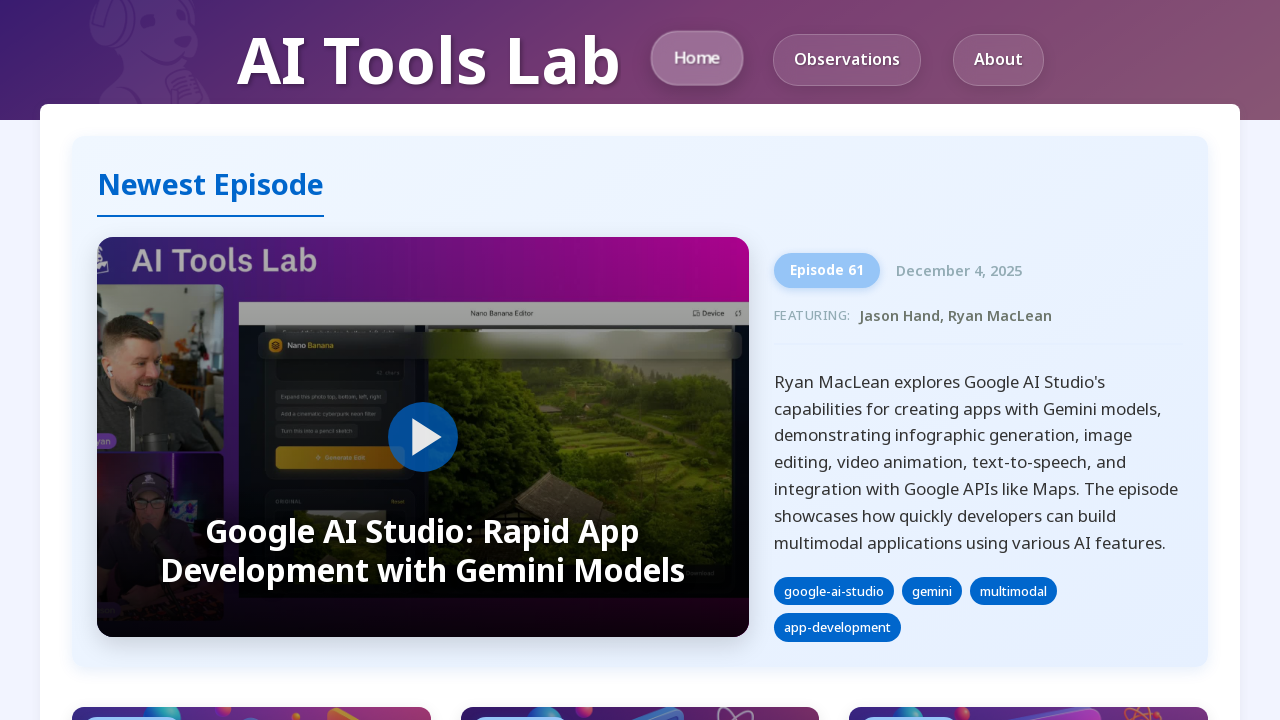

Found 3 navigation links
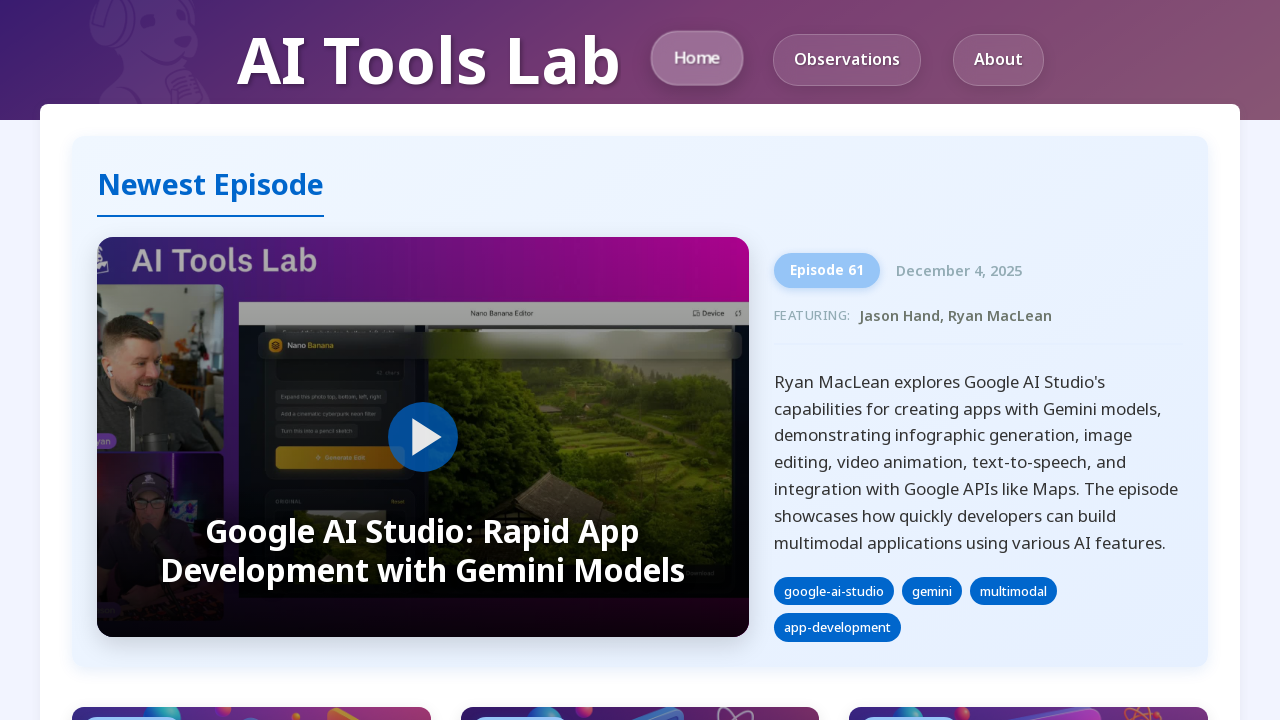

Evaluated CSS styling for navigation link 1: color=rgb(255, 255, 255), fontFamily="Noto Sans", -apple-system, BlinkMacSystemFont, "Segoe UI", Helvetica, Arial, sans-serif
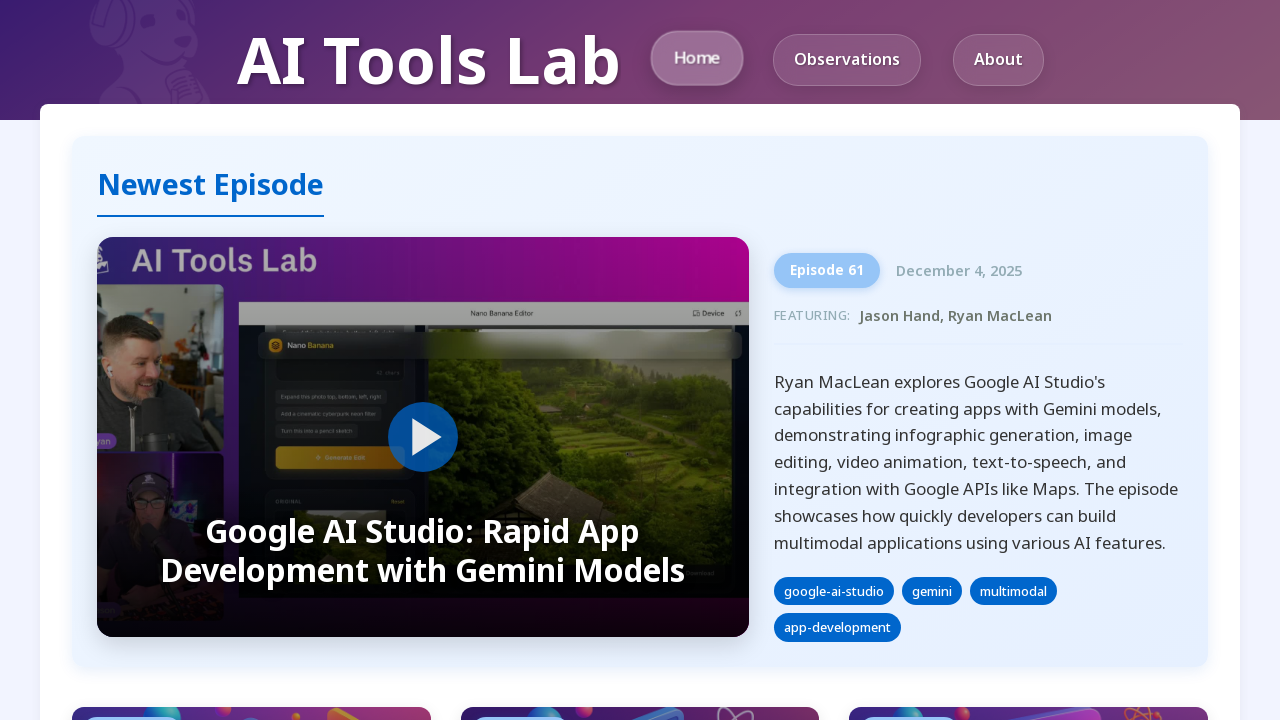

Evaluated CSS styling for navigation link 2: color=rgb(255, 255, 255), fontFamily="Noto Sans", -apple-system, BlinkMacSystemFont, "Segoe UI", Helvetica, Arial, sans-serif
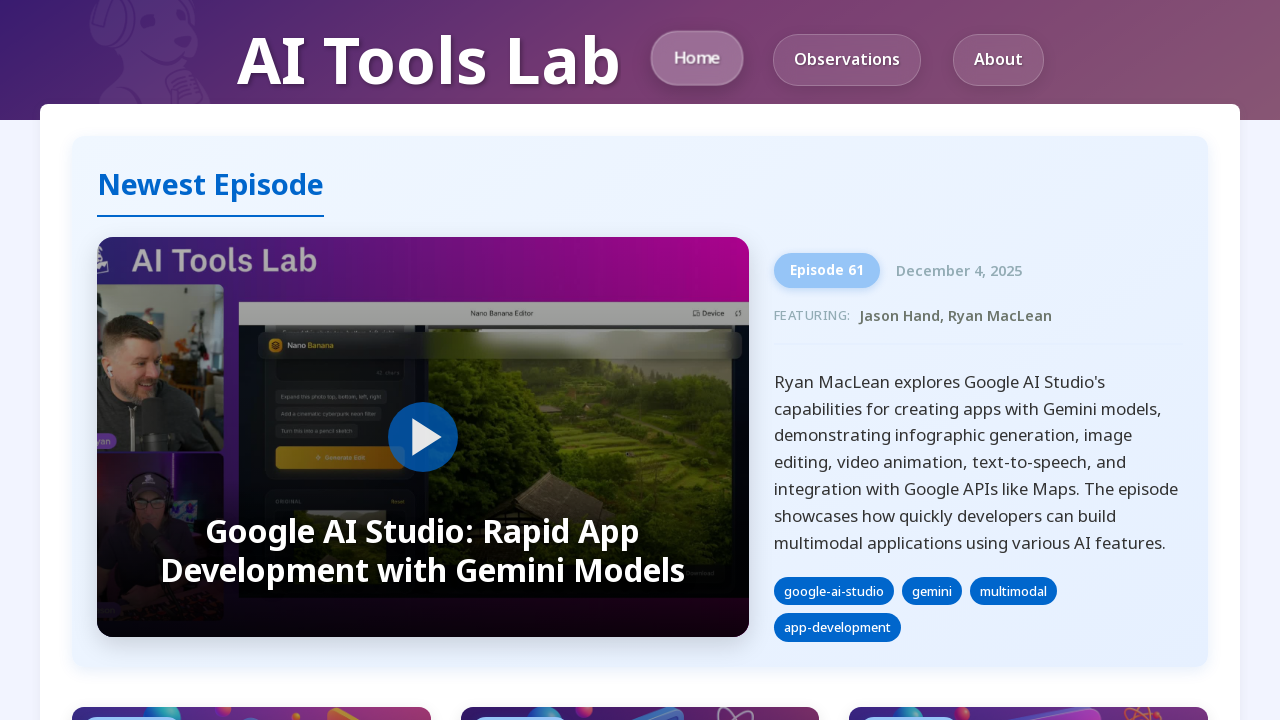

Evaluated CSS styling for navigation link 3: color=rgb(255, 255, 255), fontFamily="Noto Sans", -apple-system, BlinkMacSystemFont, "Segoe UI", Helvetica, Arial, sans-serif
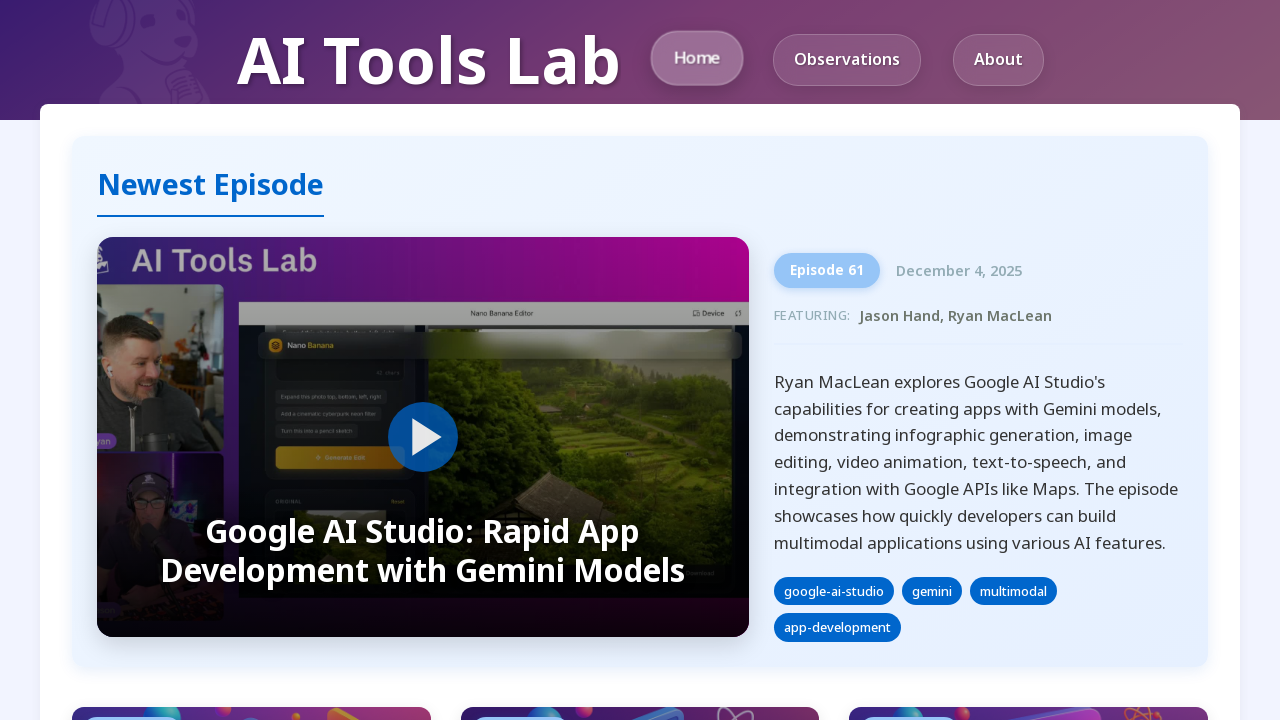

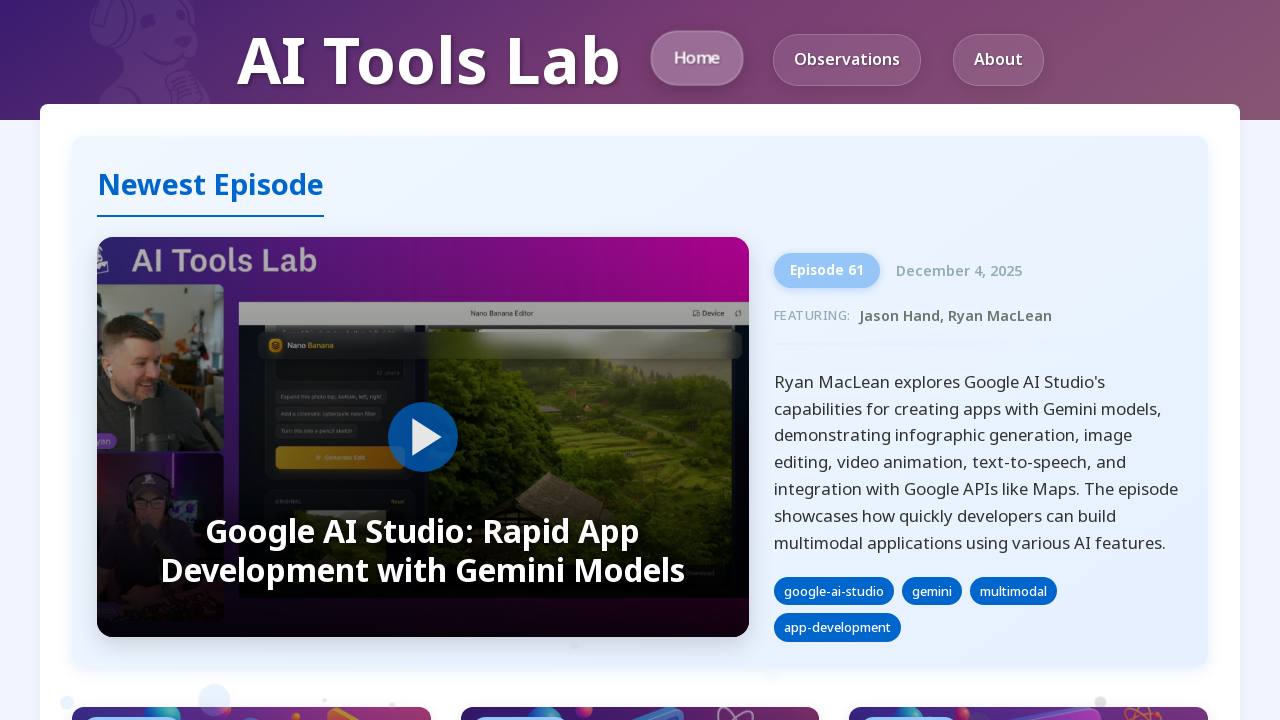